Tests that clicking Clear Completed removes all completed items

Starting URL: https://todomvc.com/examples/react/dist/

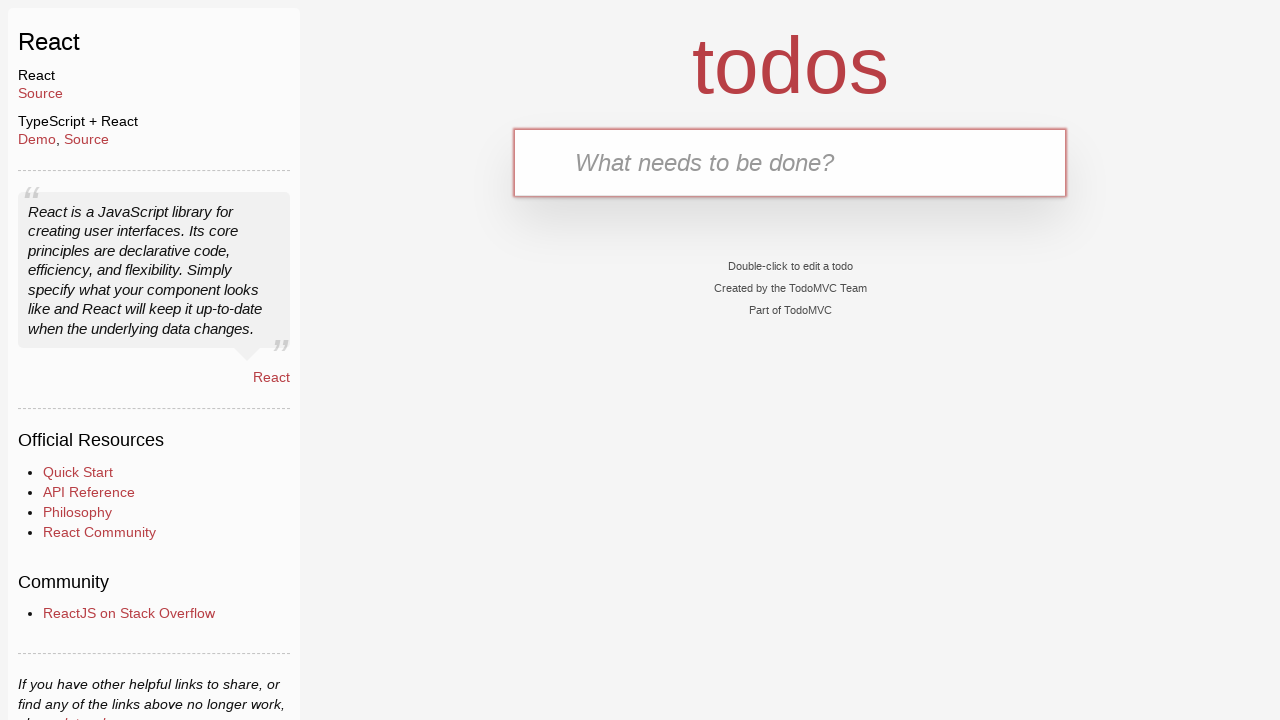

Filled new todo field with 'First task' on .new-todo
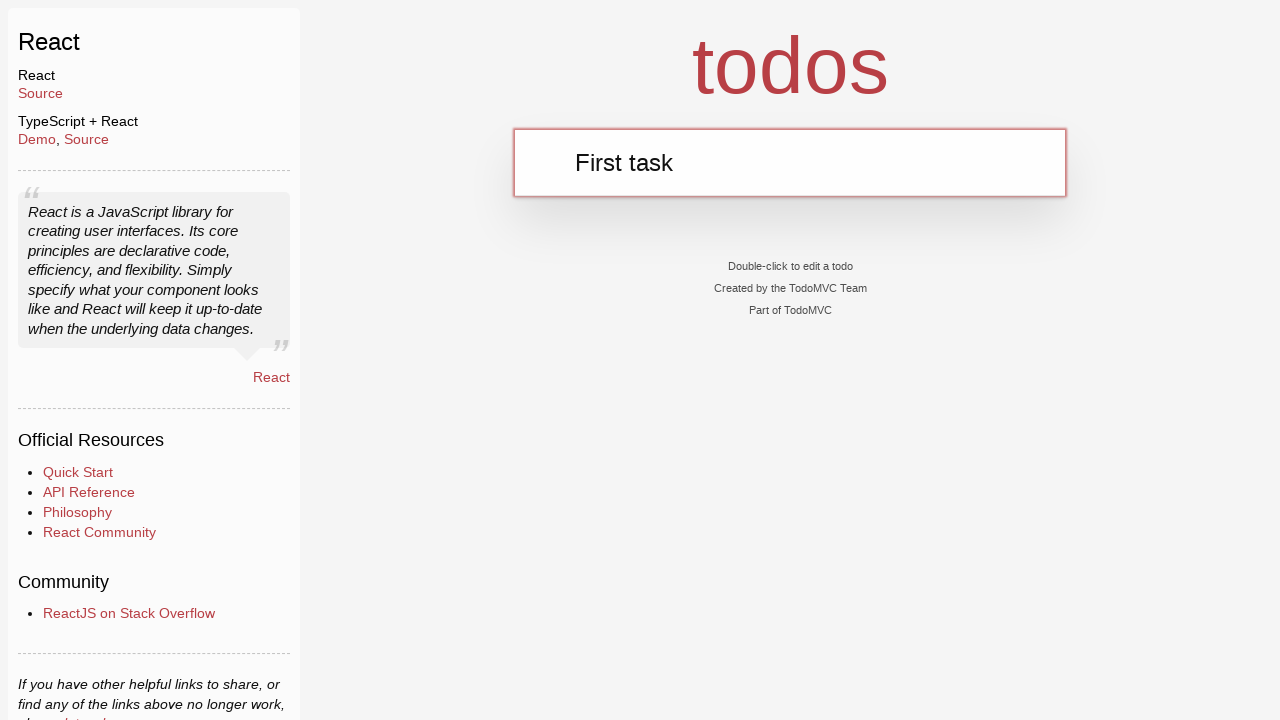

Pressed Enter to add first task on .new-todo
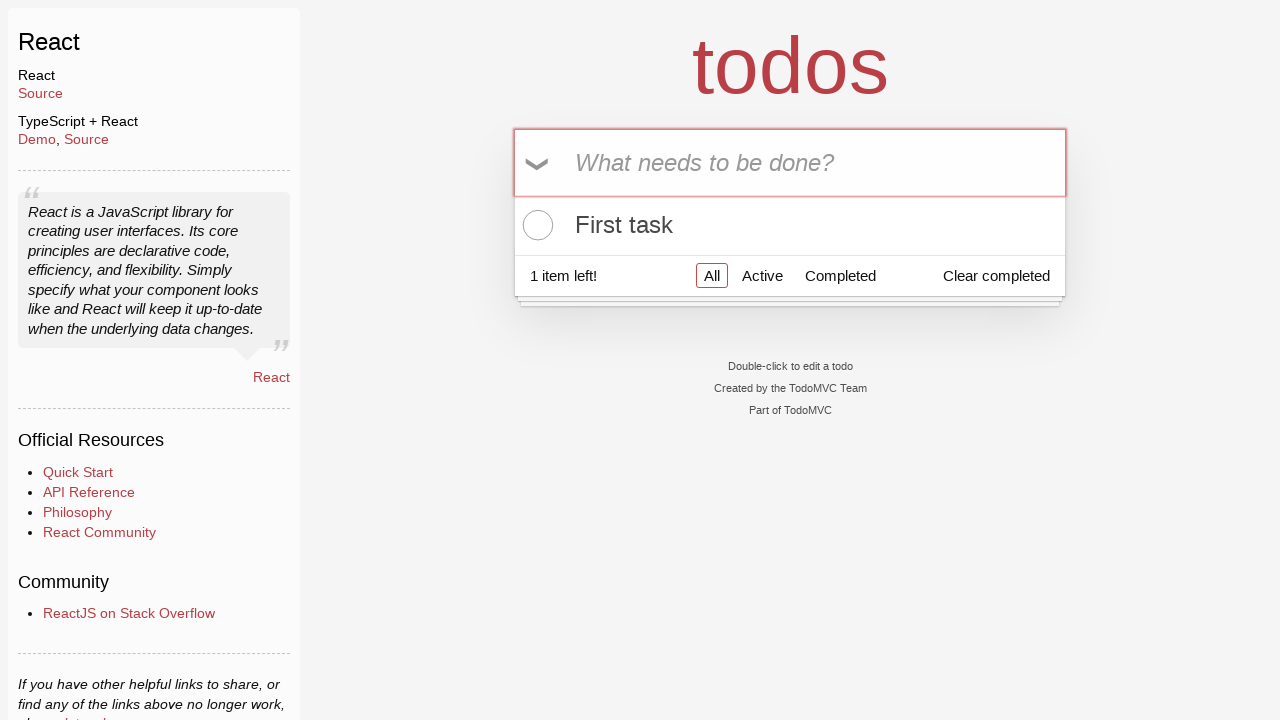

Filled new todo field with 'Second task' on .new-todo
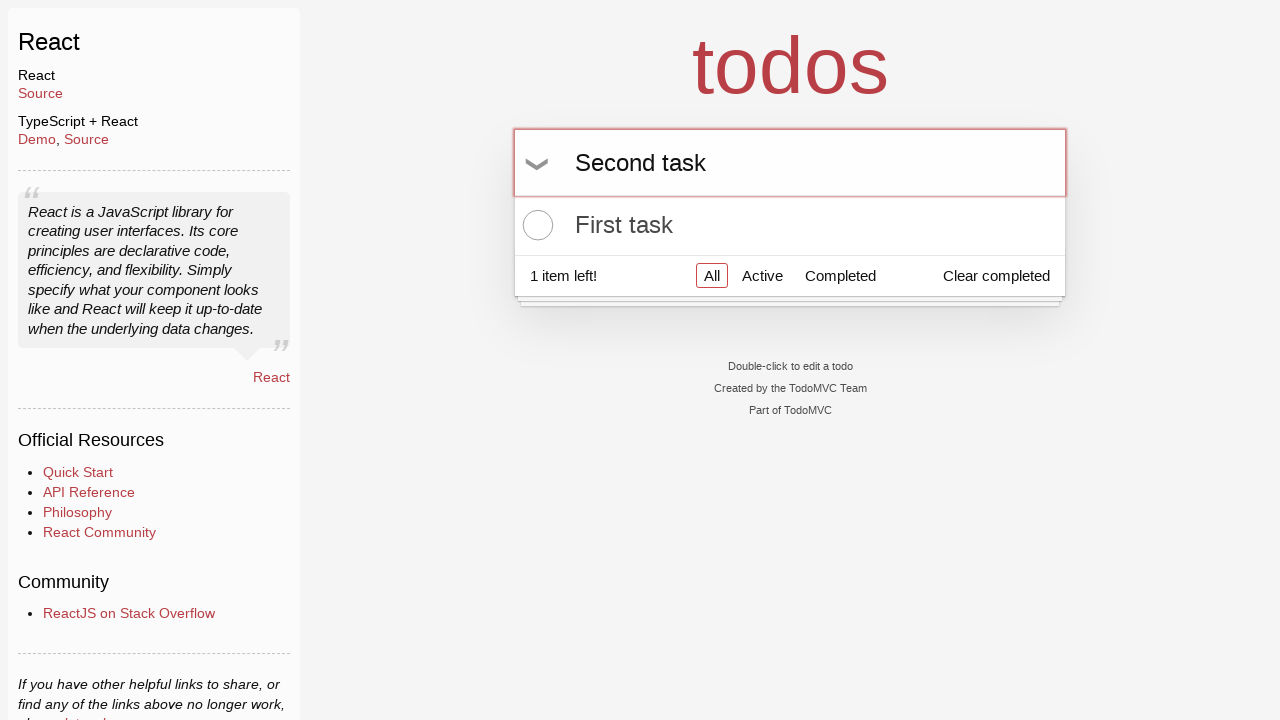

Pressed Enter to add second task on .new-todo
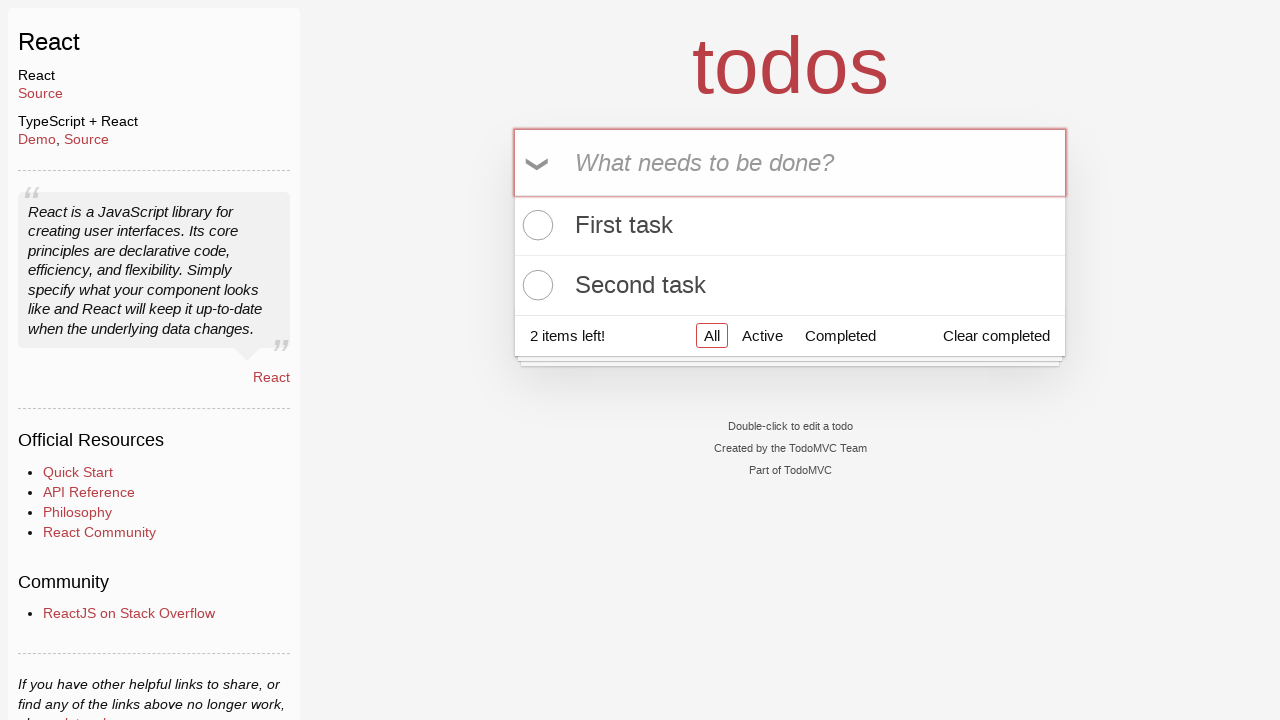

Filled new todo field with 'Third task' on .new-todo
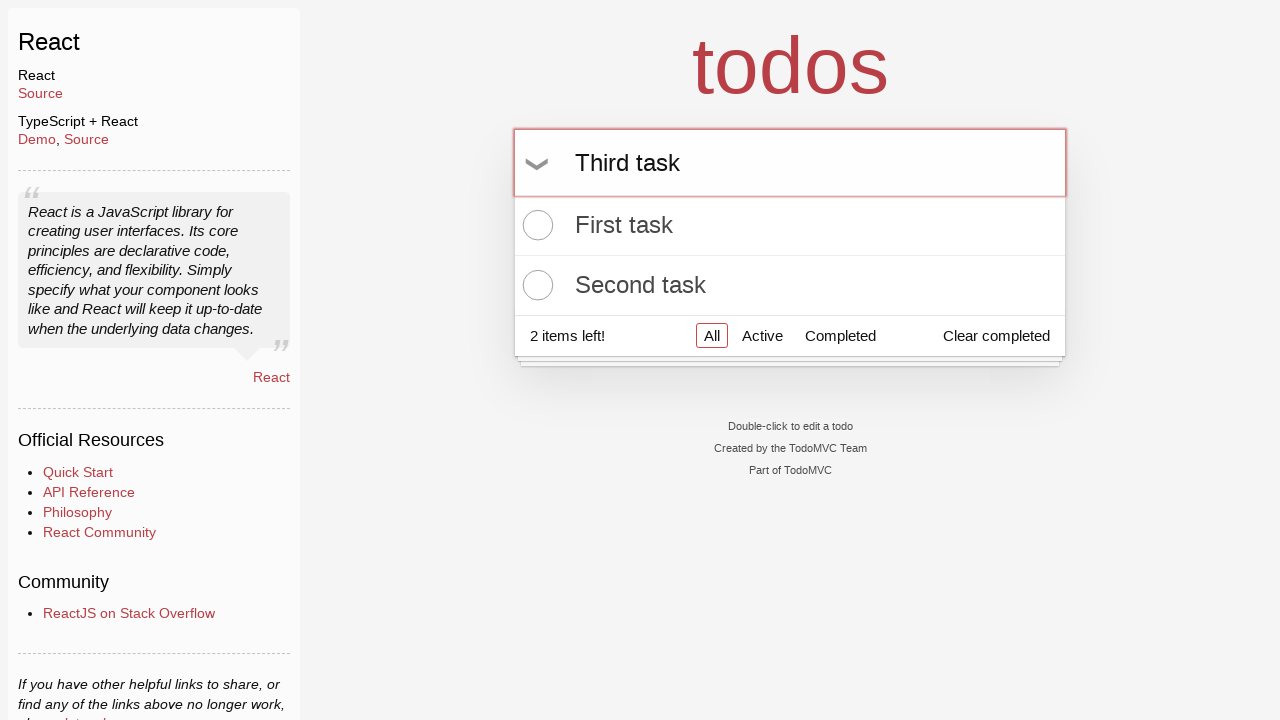

Pressed Enter to add third task on .new-todo
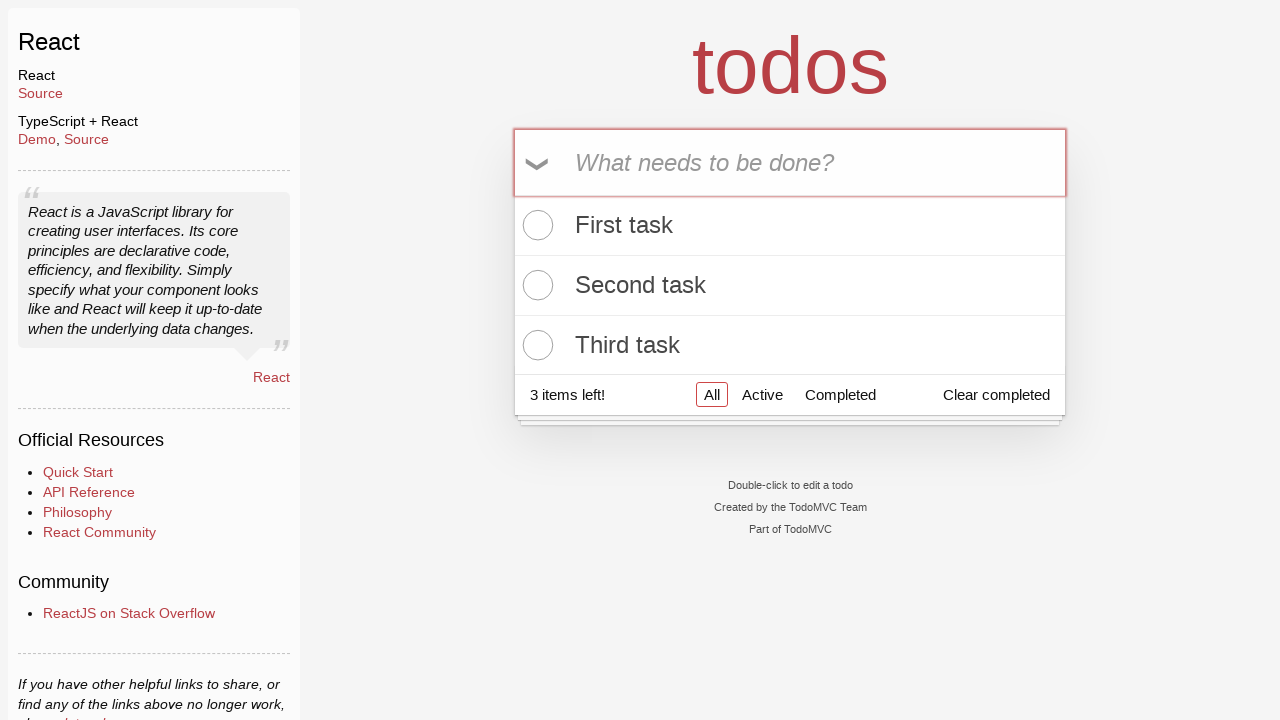

Clicked toggle to mark first task as complete at (535, 225) on .todo-list li:nth-child(1) .toggle
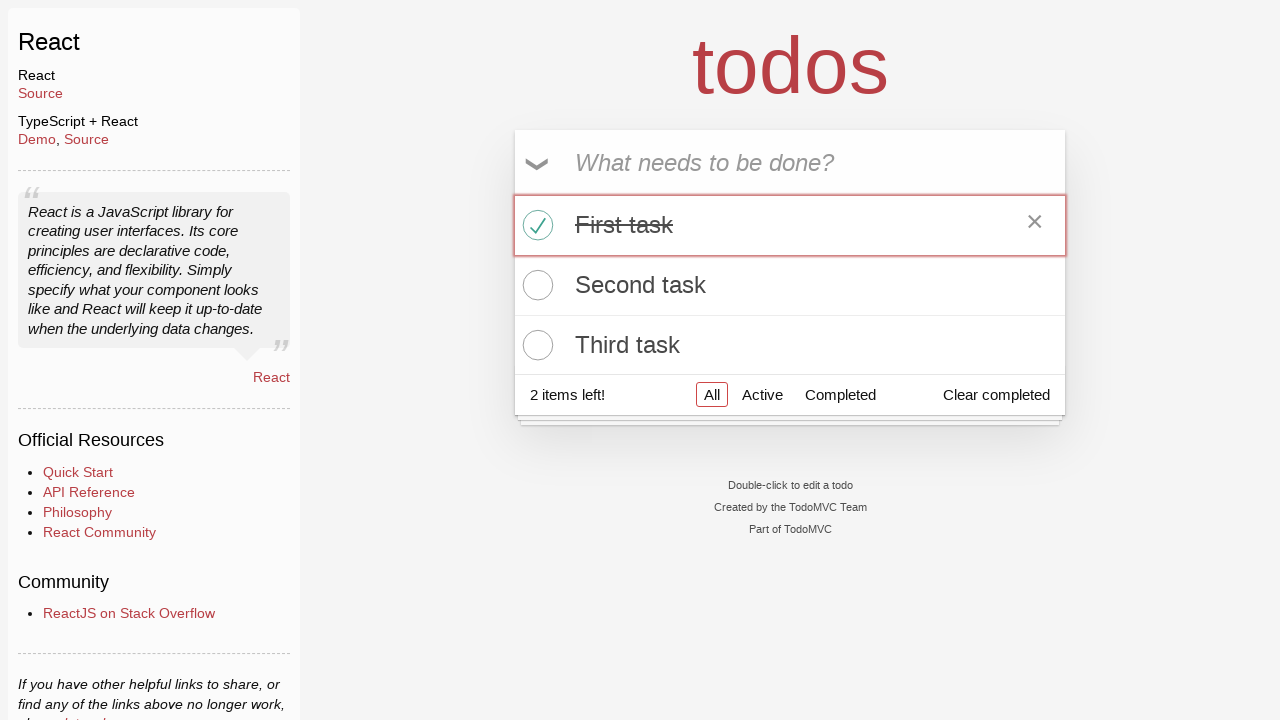

Clicked toggle to mark third task as complete at (535, 345) on .todo-list li:nth-child(3) .toggle
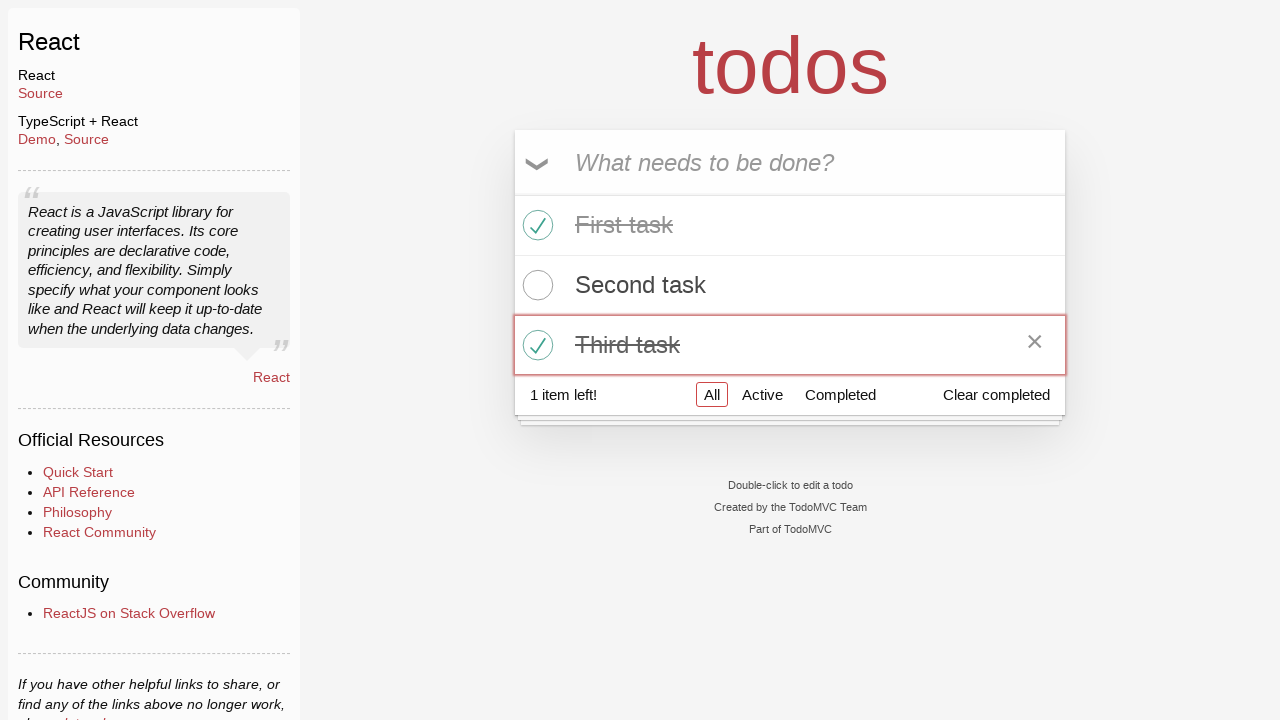

Clicked Clear Completed button to remove completed items at (996, 395) on .clear-completed
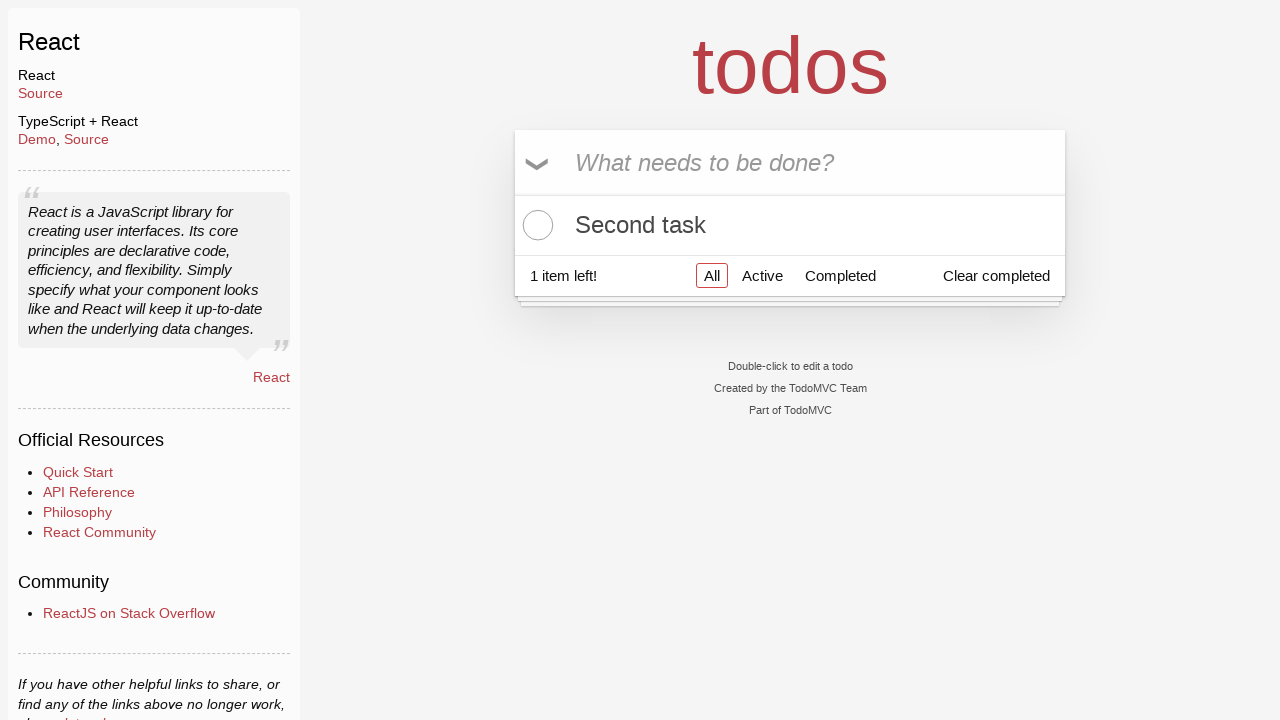

Verified that only 'Second task' remains in the todo list
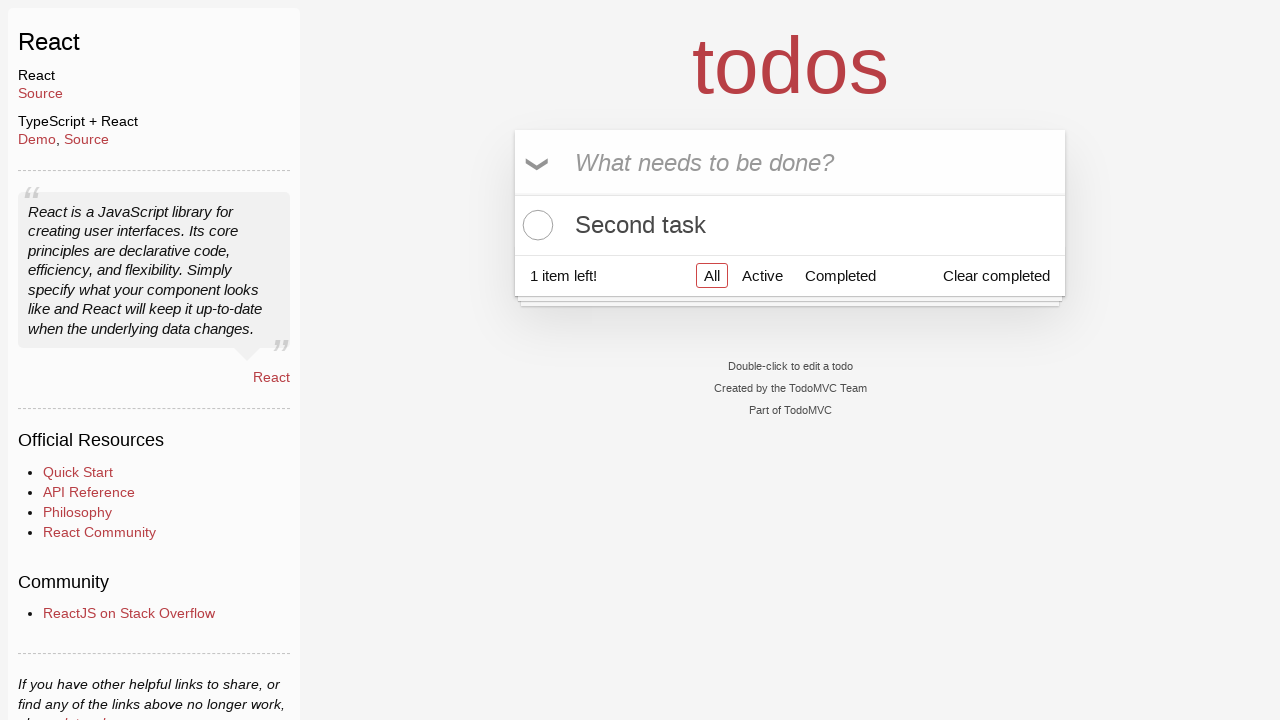

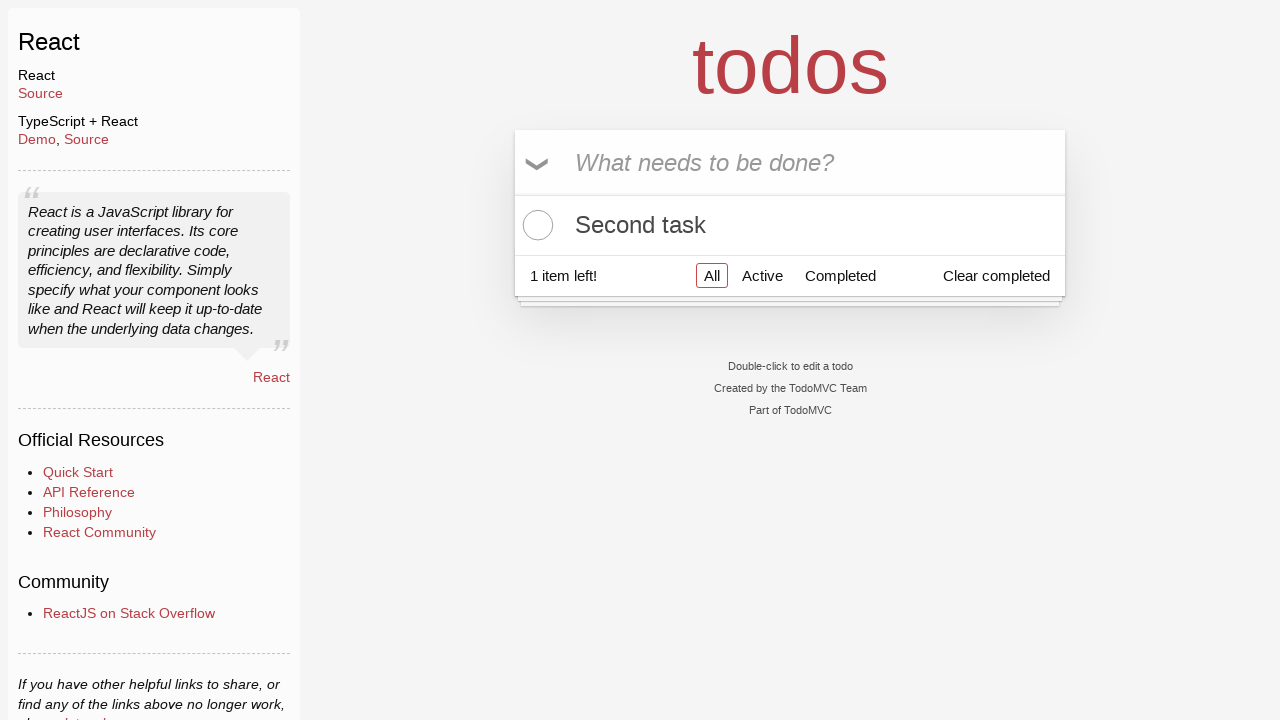